Tests browser window handling by clicking a button to open a new window and verifying the sample page header text

Starting URL: https://demoqa.com/browser-windows

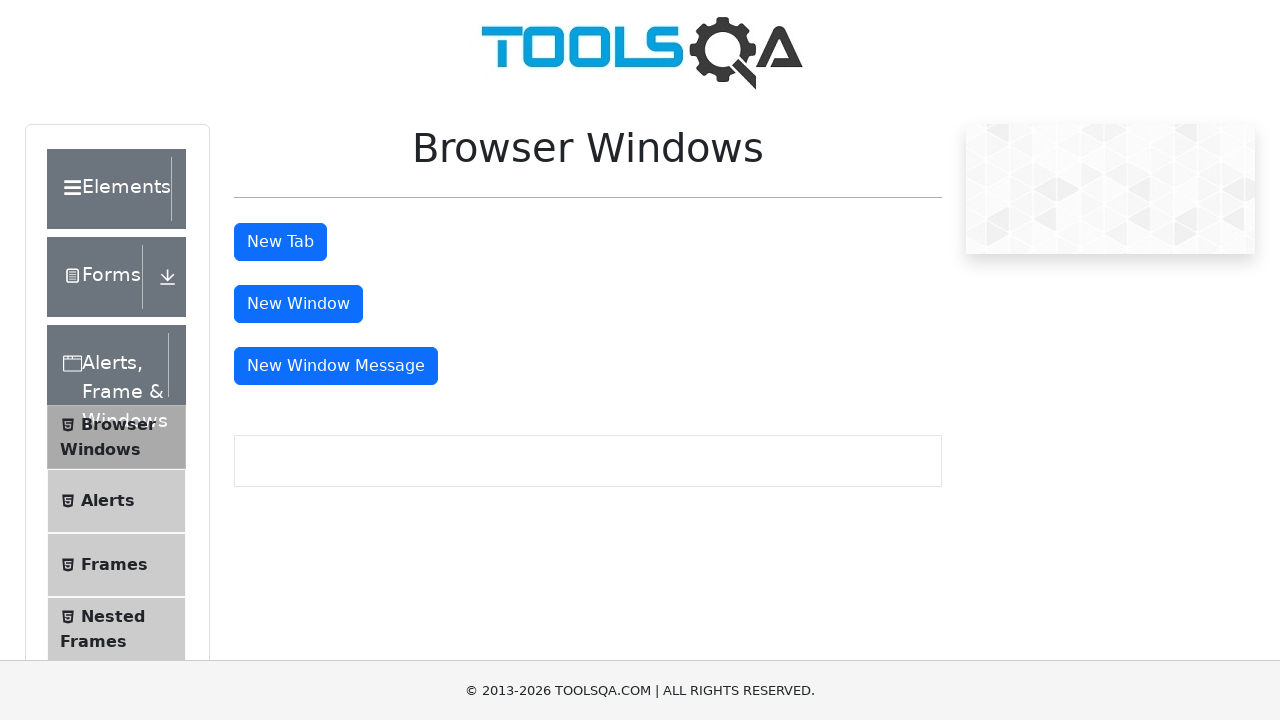

Clicked the new window button to open a new window at (298, 304) on #windowButton
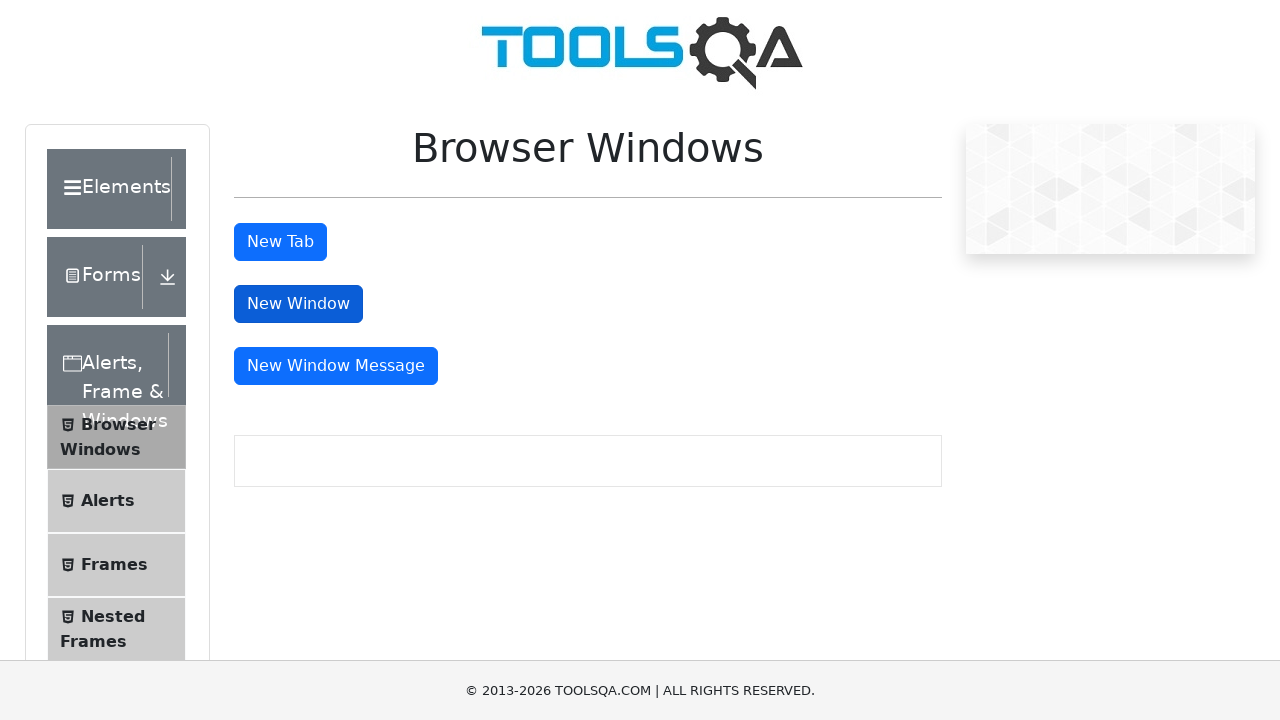

Captured the newly opened window
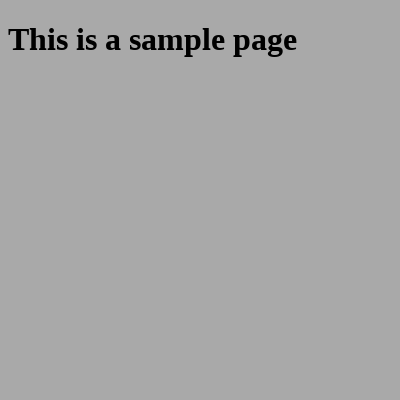

Waited for new window page to fully load
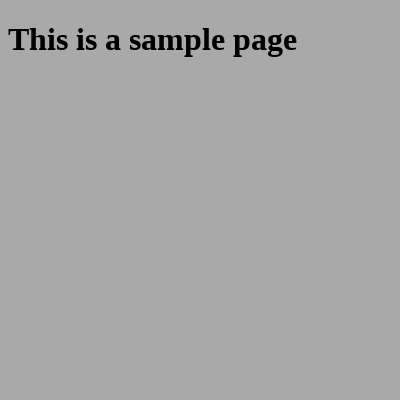

Located the h1 header element on the new window
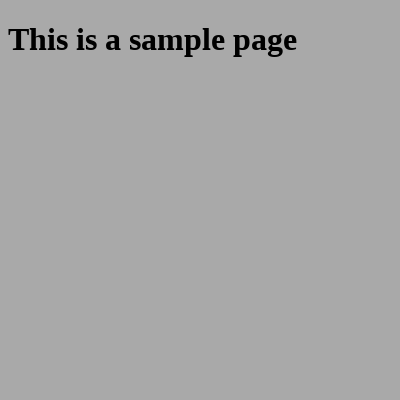

Verified that the header text is 'This is a sample page'
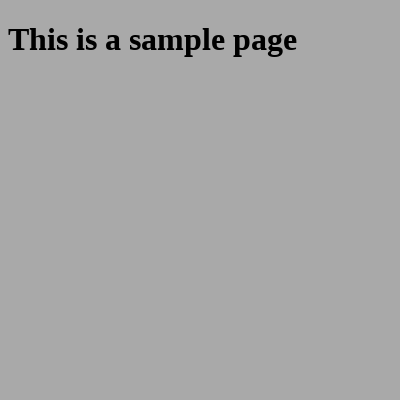

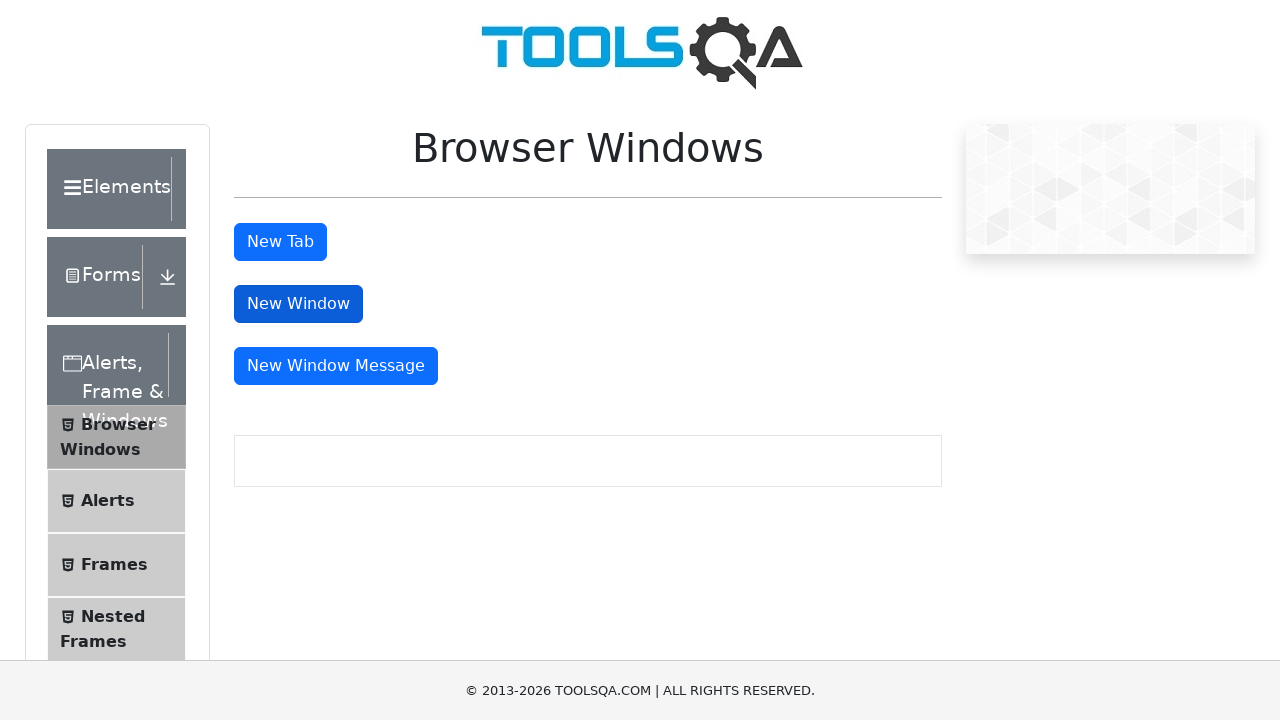